Tests that the DemoBlaze e-commerce demo site loads correctly by verifying the page title equals "STORE"

Starting URL: https://www.demoblaze.com/

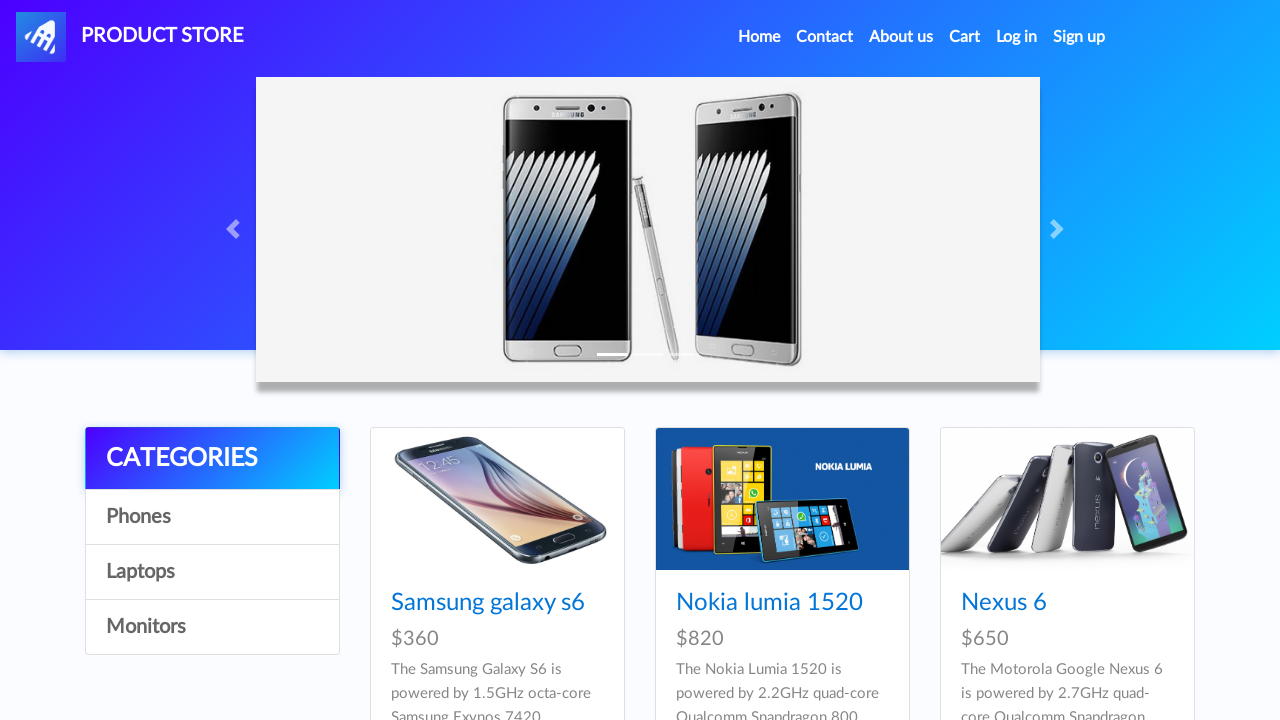

Page fully loaded - DOM content ready
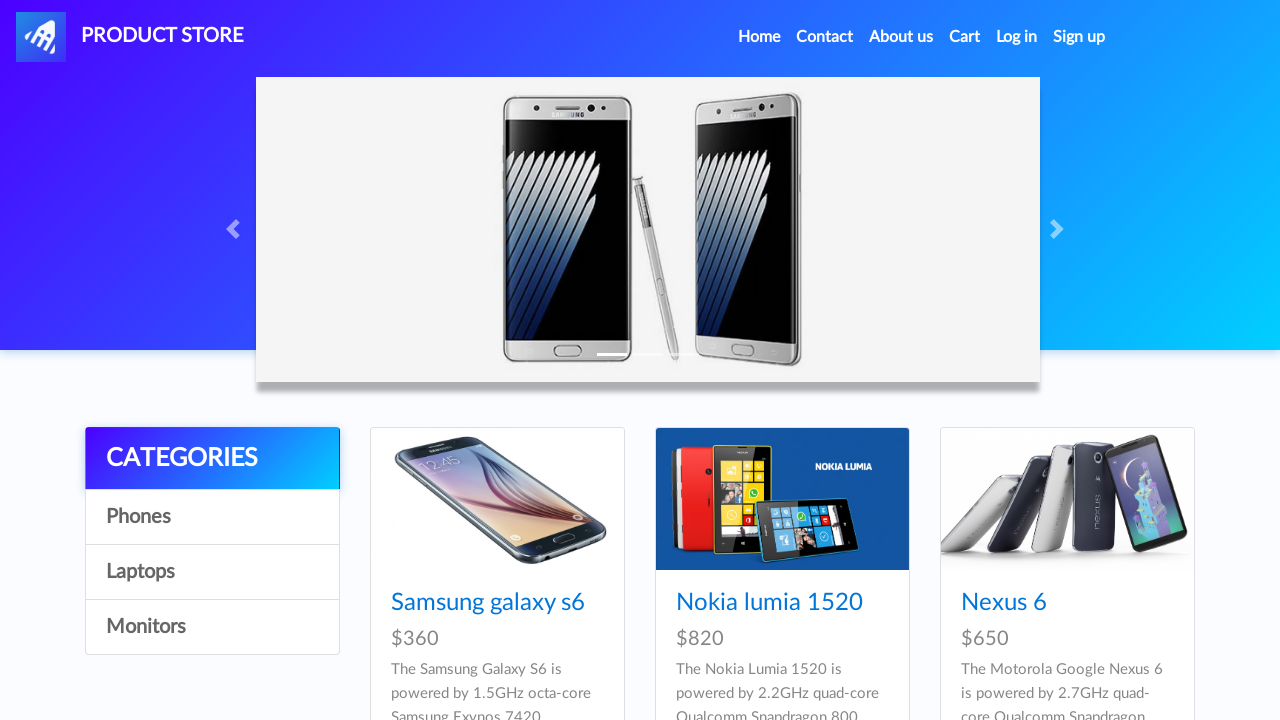

Verified page title equals 'STORE'
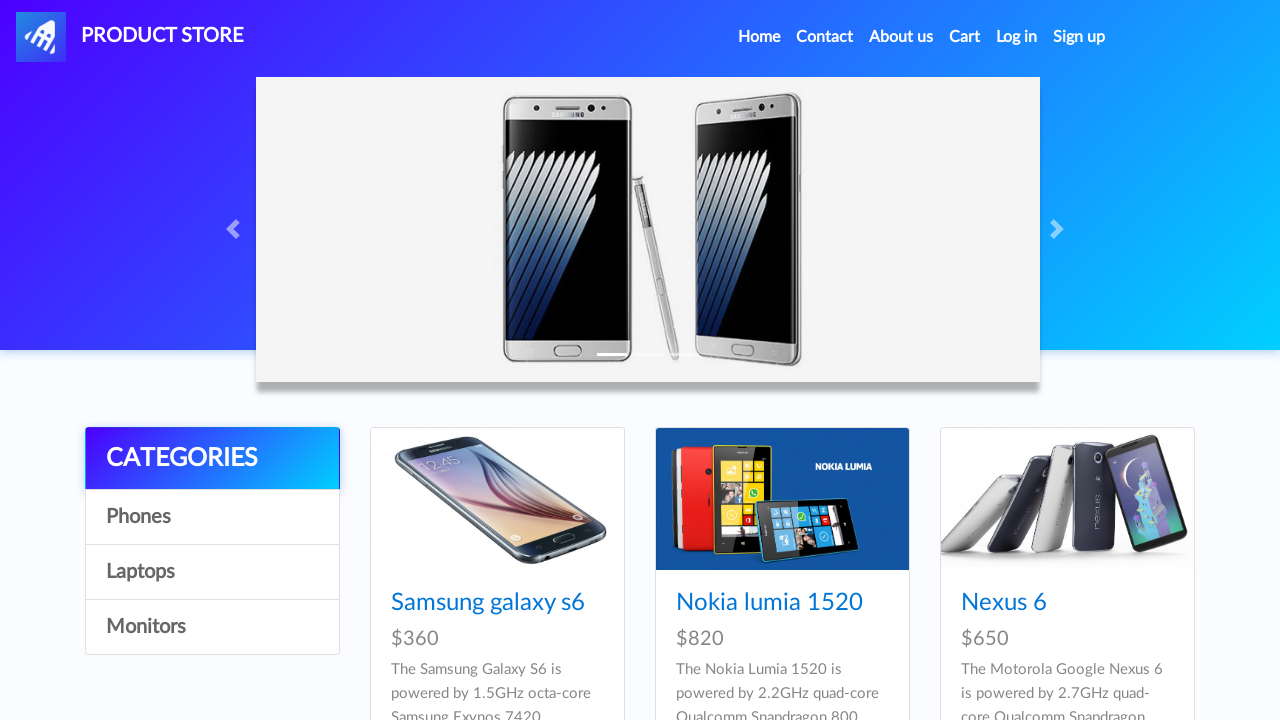

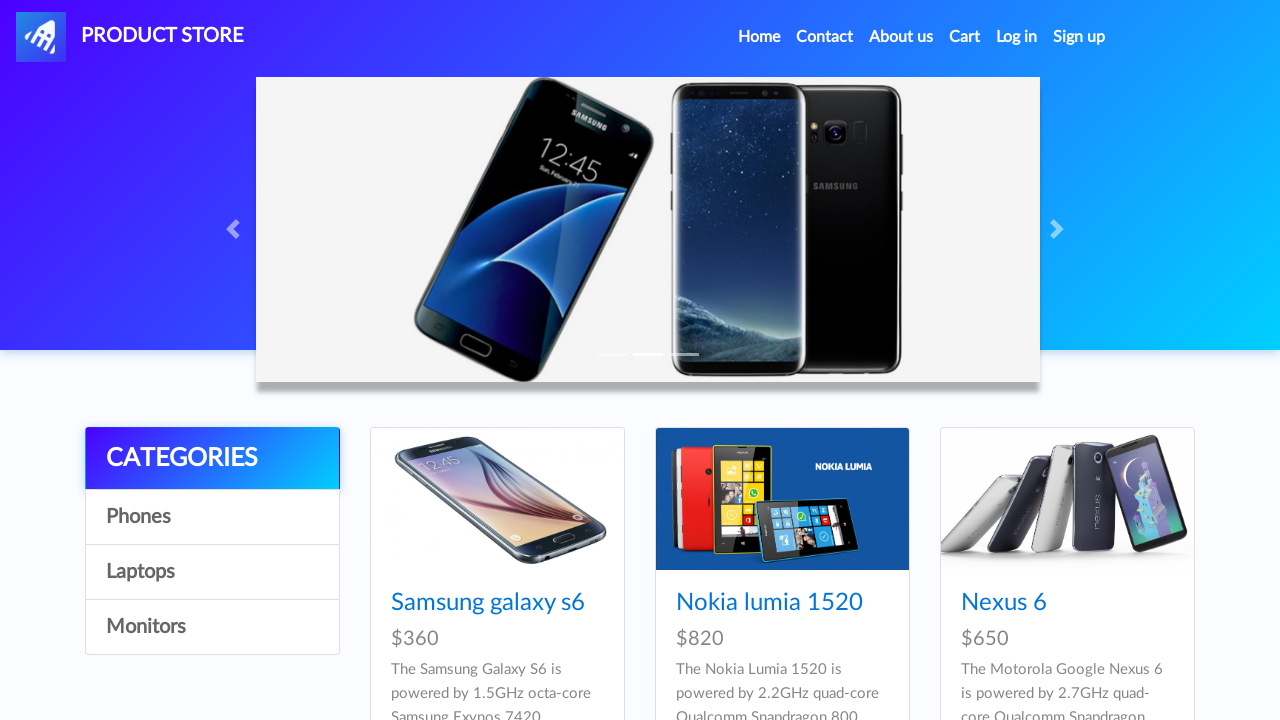